Tests jQuery Mask Plugin by entering unformatted data into a masked input field and verifying the input is properly formatted according to the mask pattern (e.g., date mask formats "11112000" as "11/11/2000").

Starting URL: https://igorescobar.github.io/jQuery-Mask-Plugin/

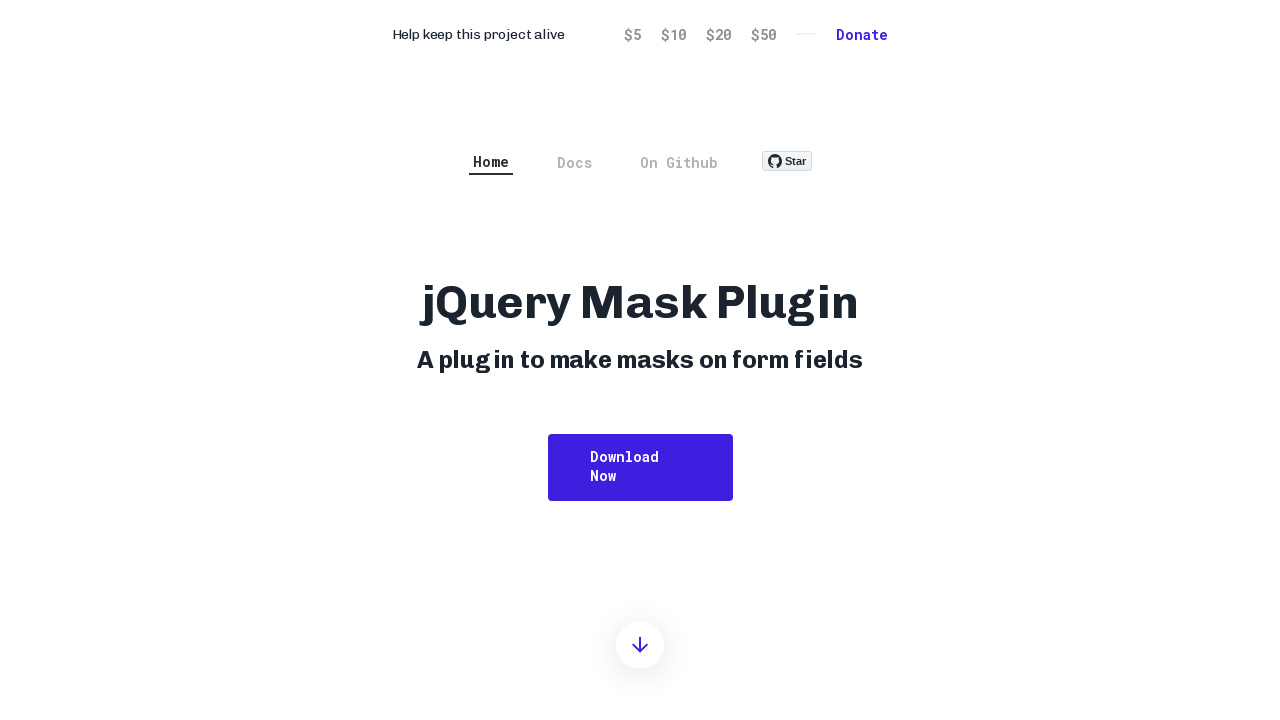

Navigated to jQuery Mask Plugin demo page
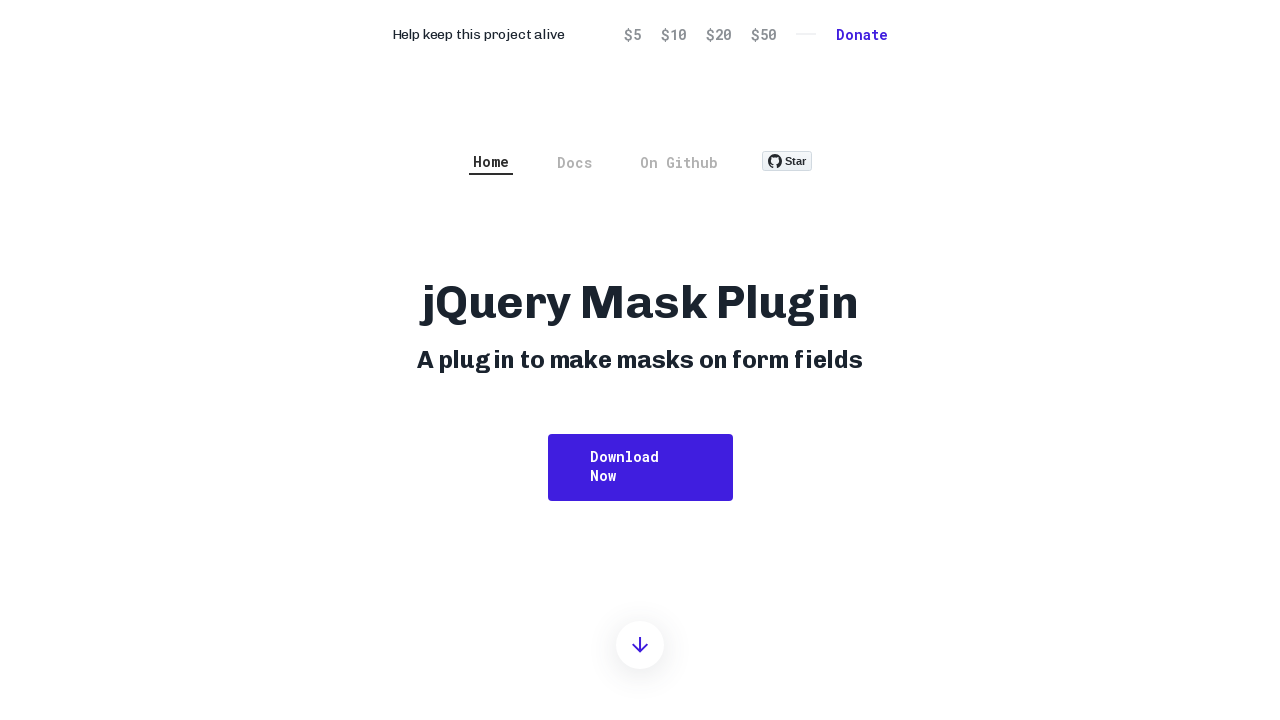

Filled date input field with unformatted value '11112000' on #date
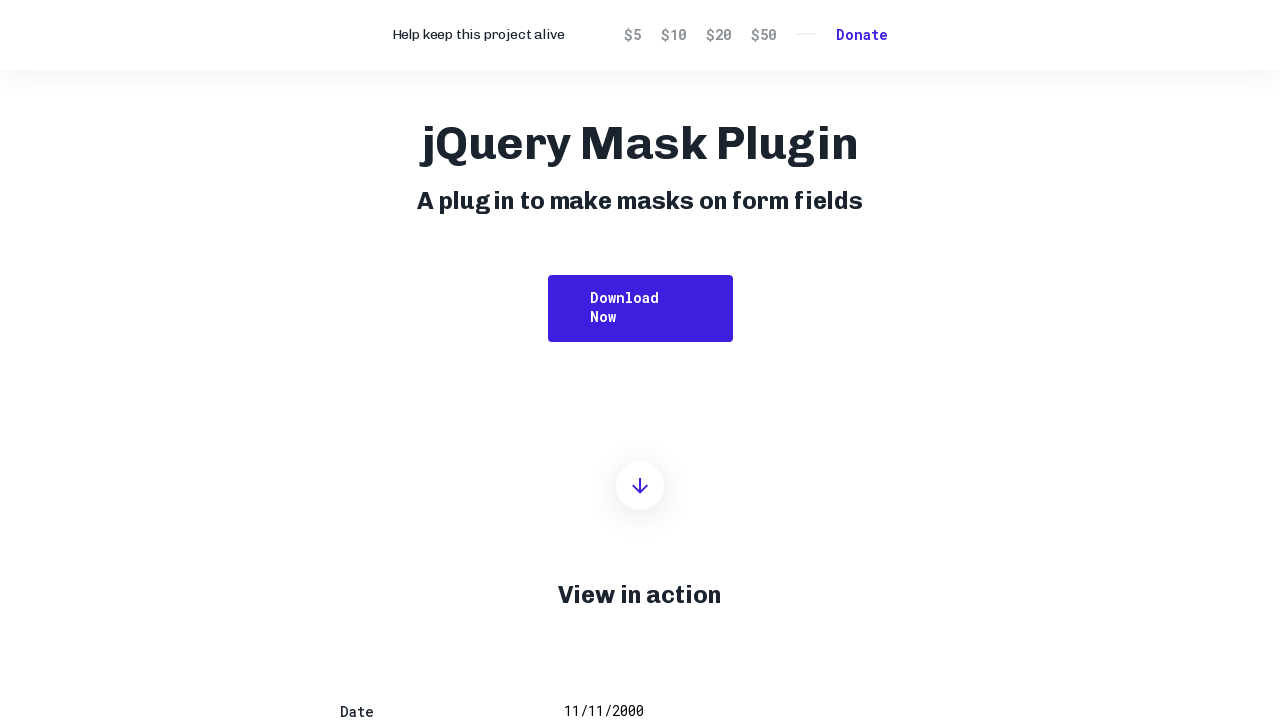

Retrieved formatted date value from input field
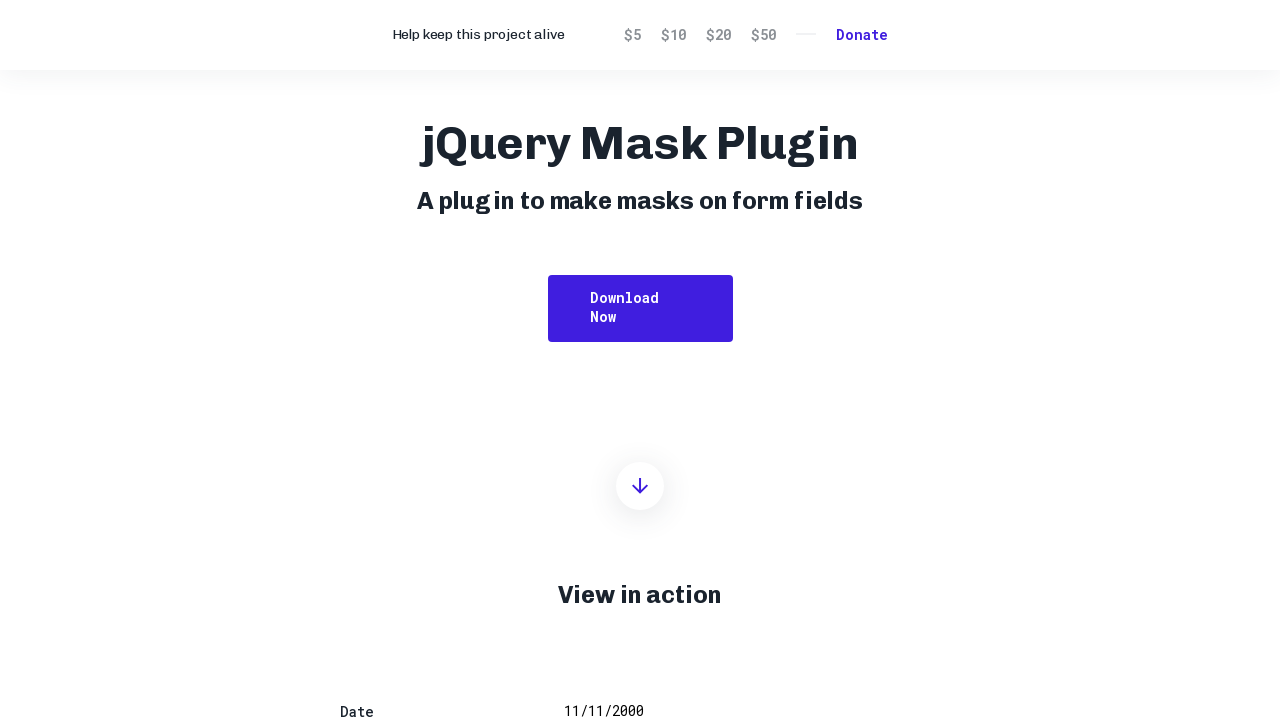

Verified date mask formatting: '11112000' was correctly formatted as '11/11/2000'
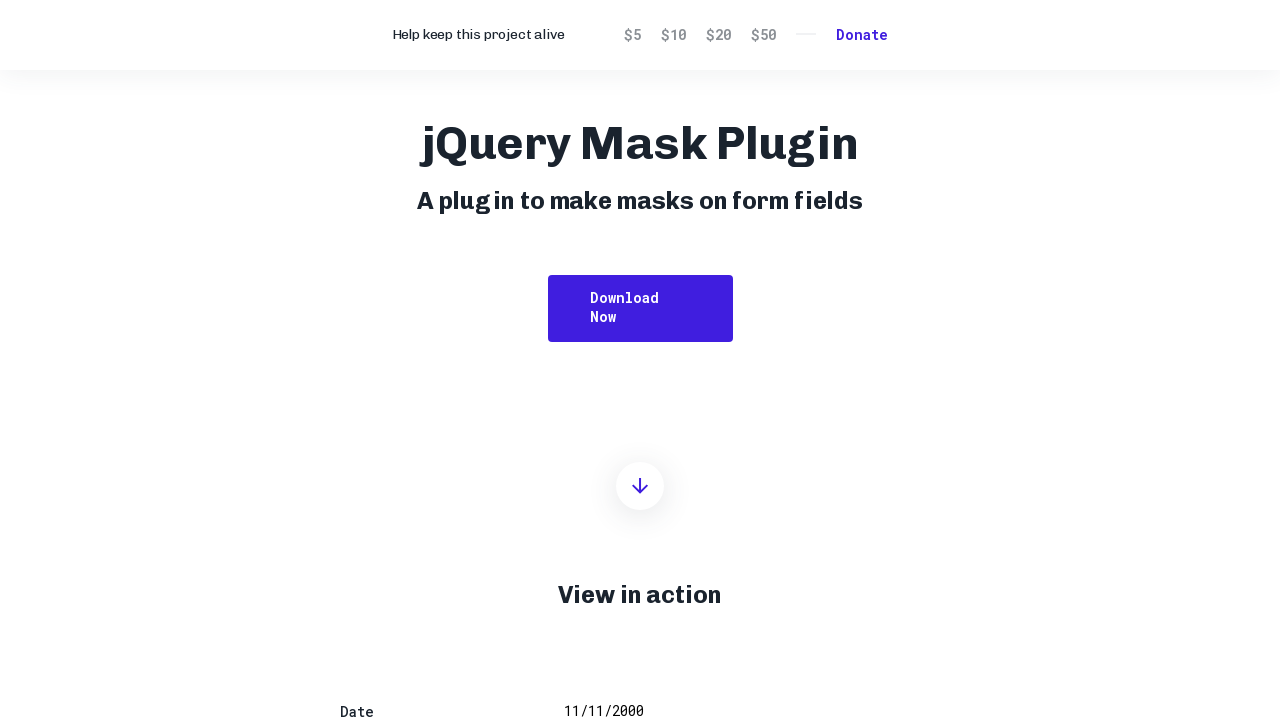

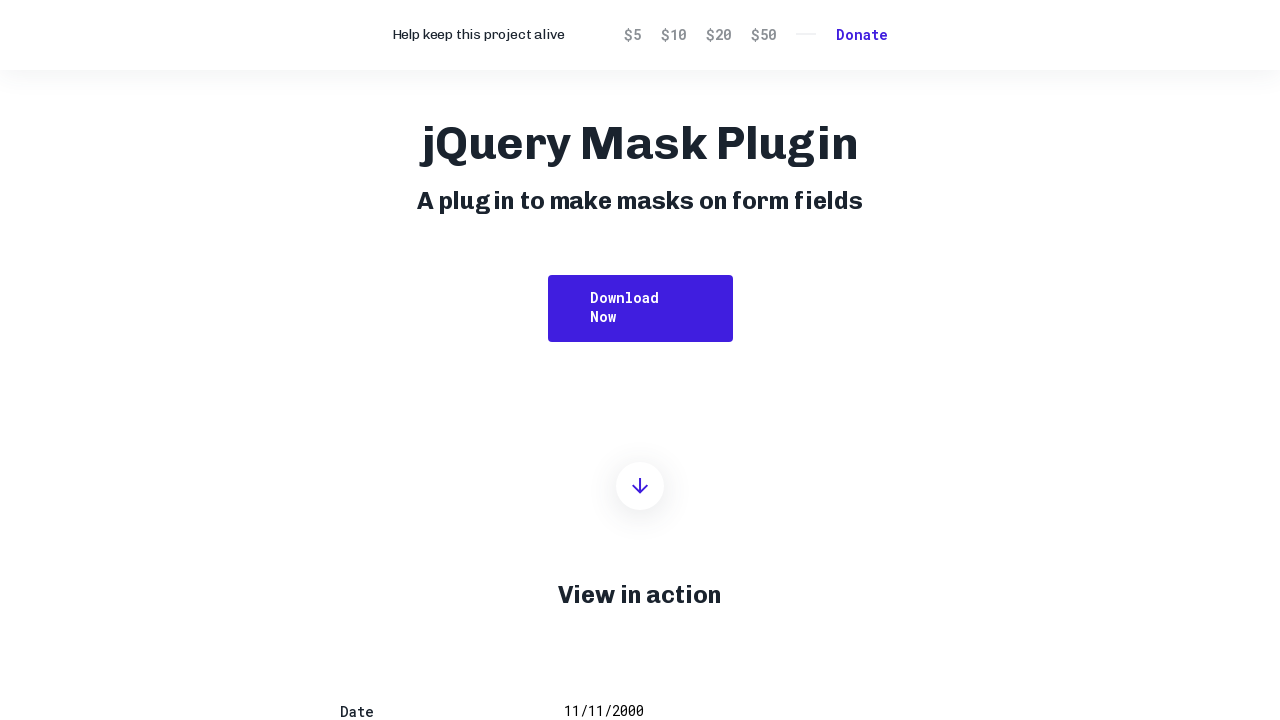